Tests dropdown by selecting Option1

Starting URL: https://rahulshettyacademy.com/AutomationPractice/

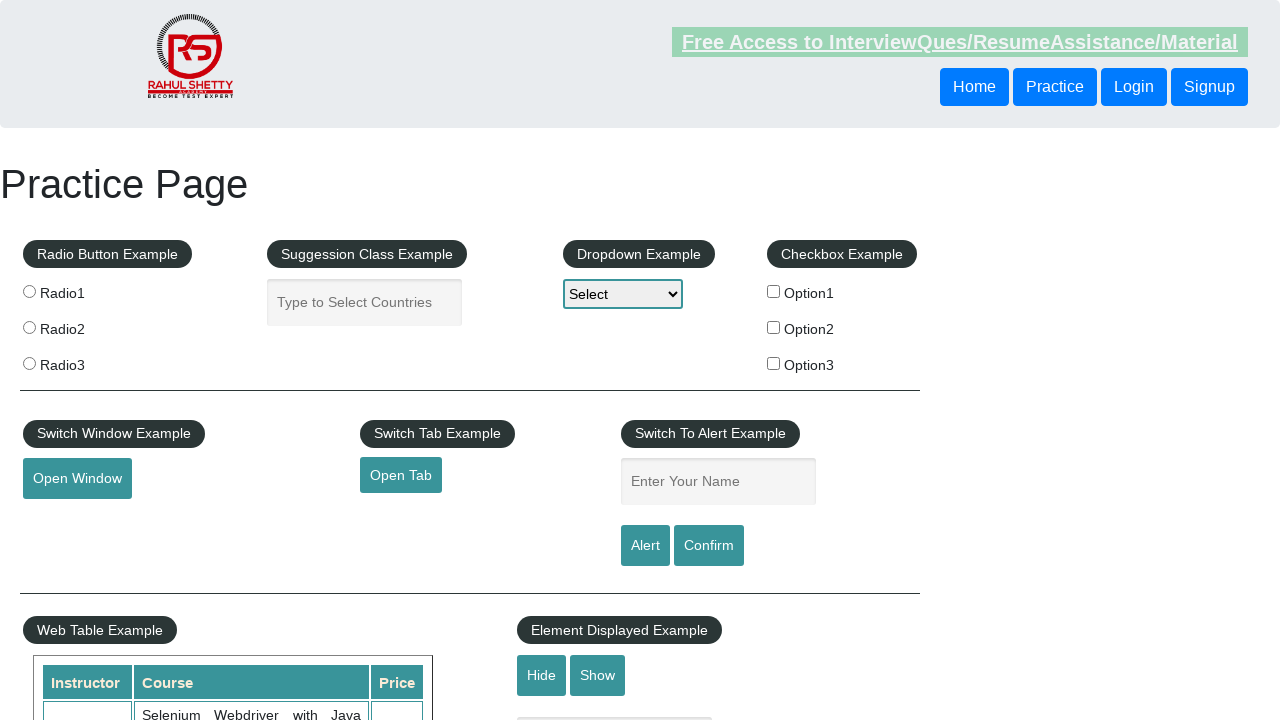

Selected Option1 from dropdown on #dropdown-class-example
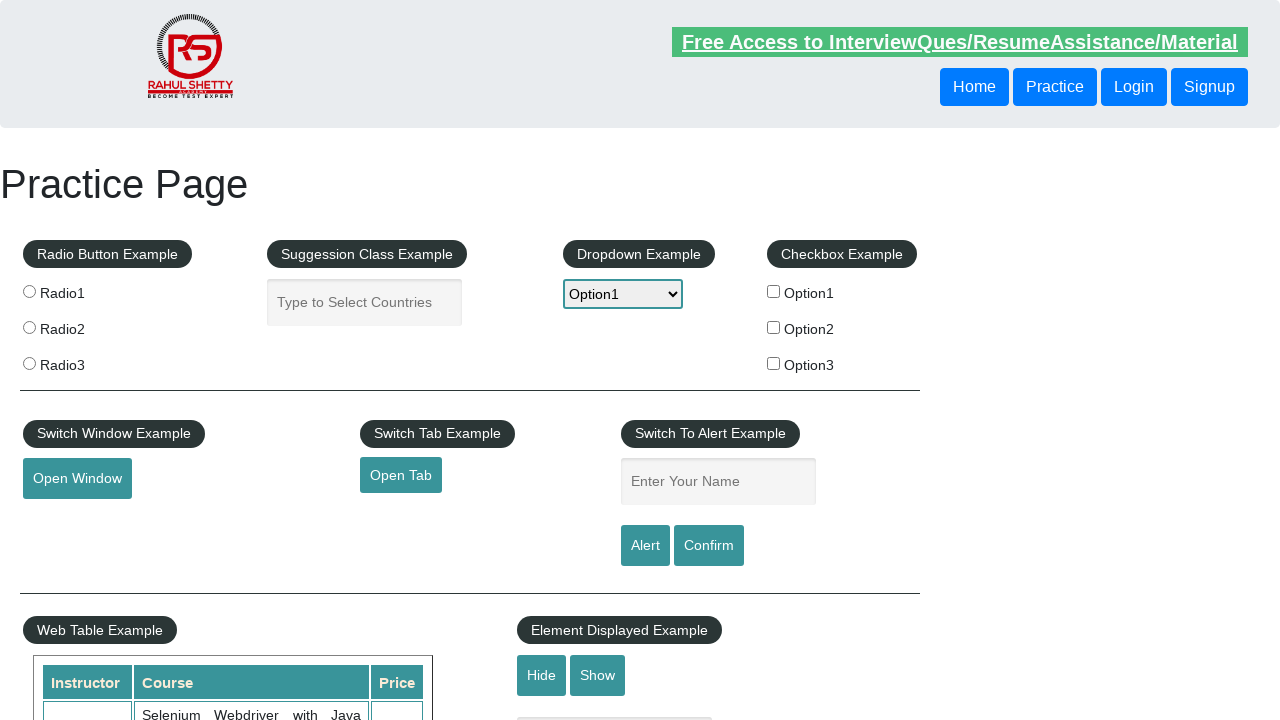

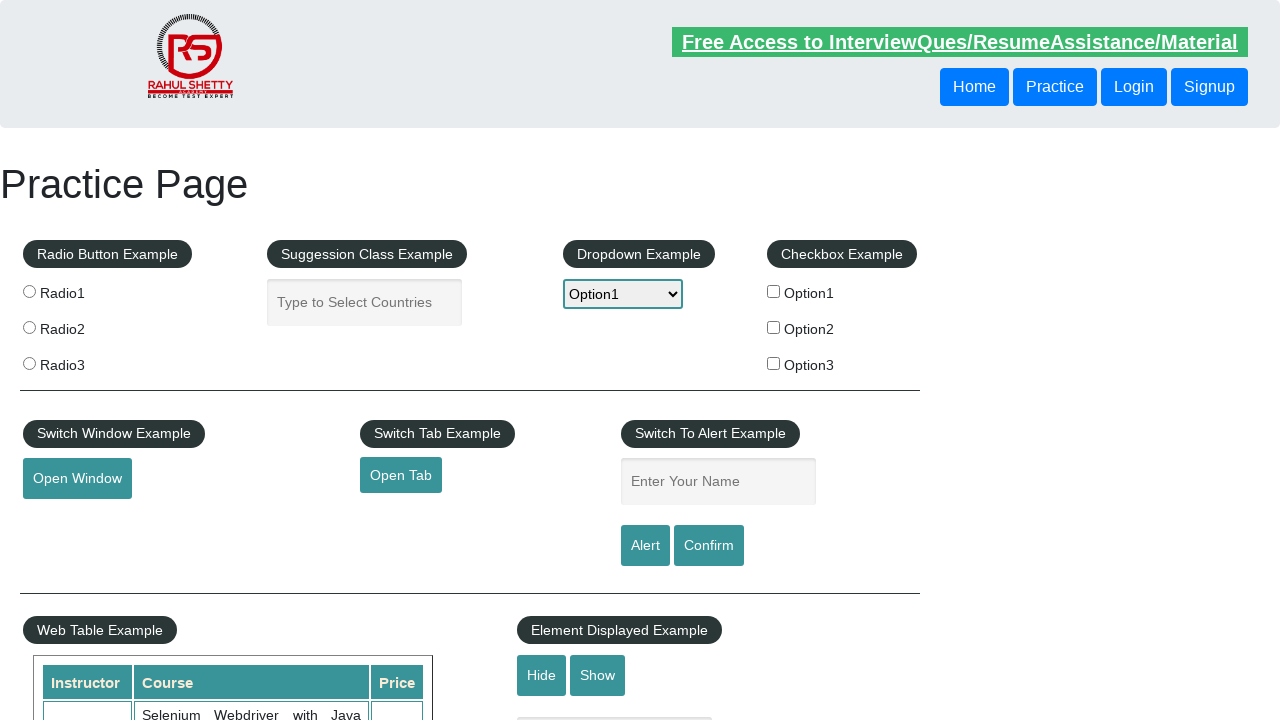